Tests JavaScript alert dialog handling by clicking buttons that trigger alerts, accepting one dialog and dismissing another, then verifying the result text

Starting URL: https://leafground.com/alert.xhtml

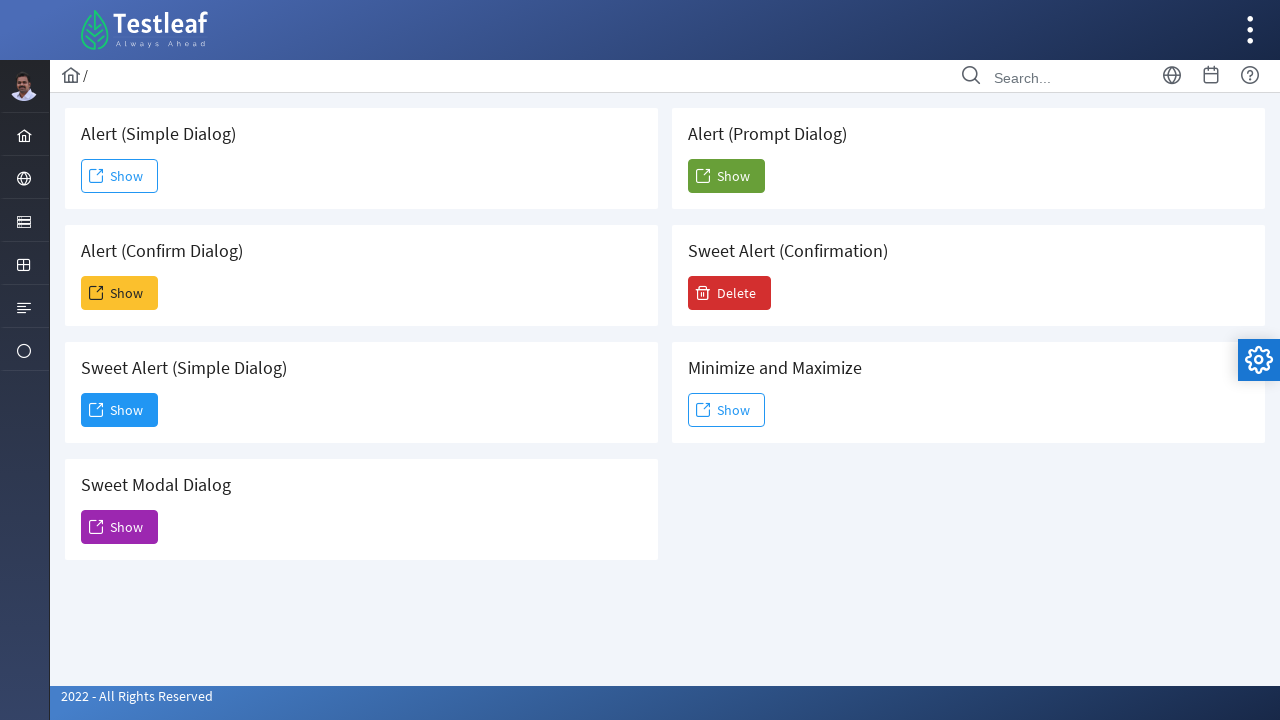

Set up dialog handler to accept the first alert
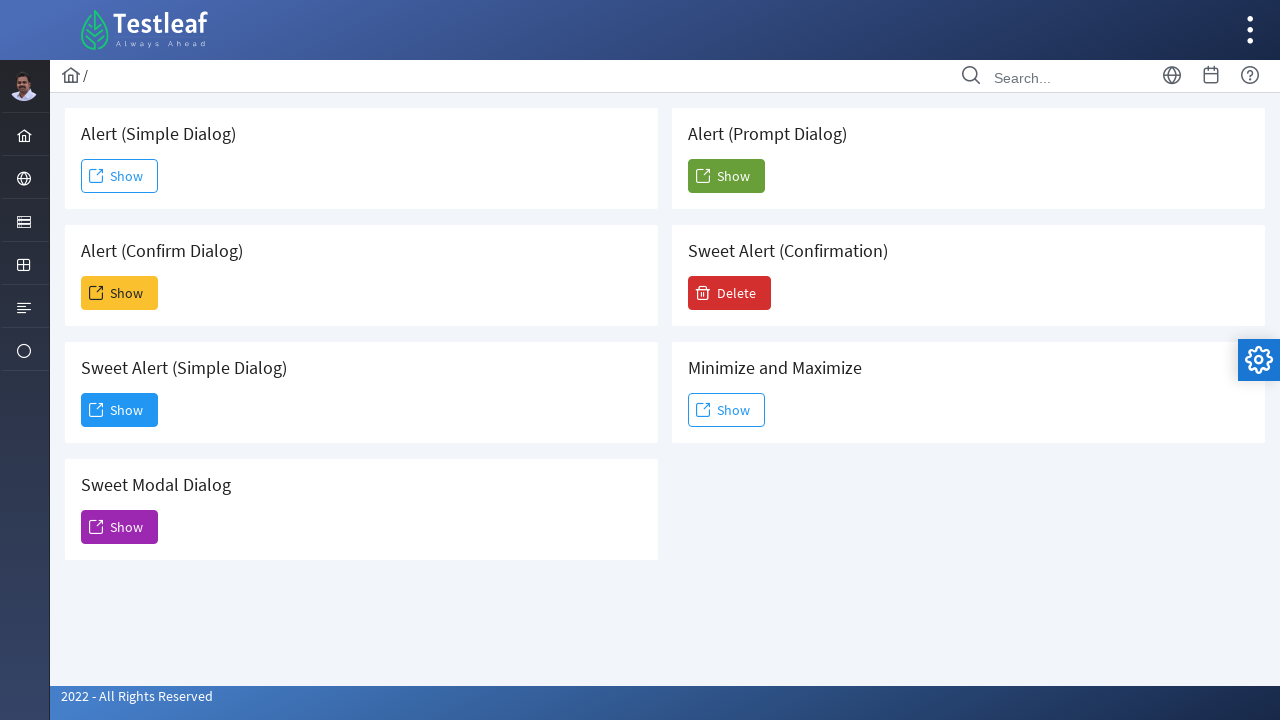

Clicked button to trigger simple alert dialog at (120, 176) on (//h5[contains(text(),' Alert (Simple Dialog)')]/following::span)[2]
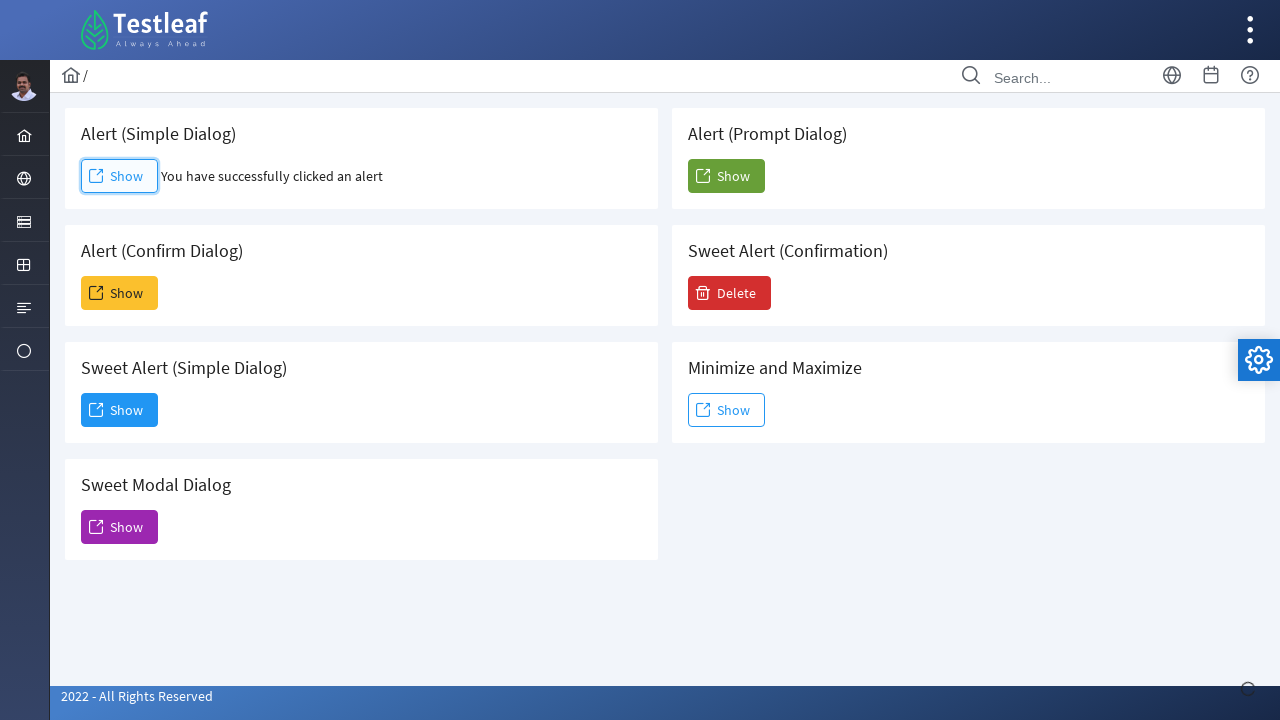

Set up dialog handler to dismiss the second alert
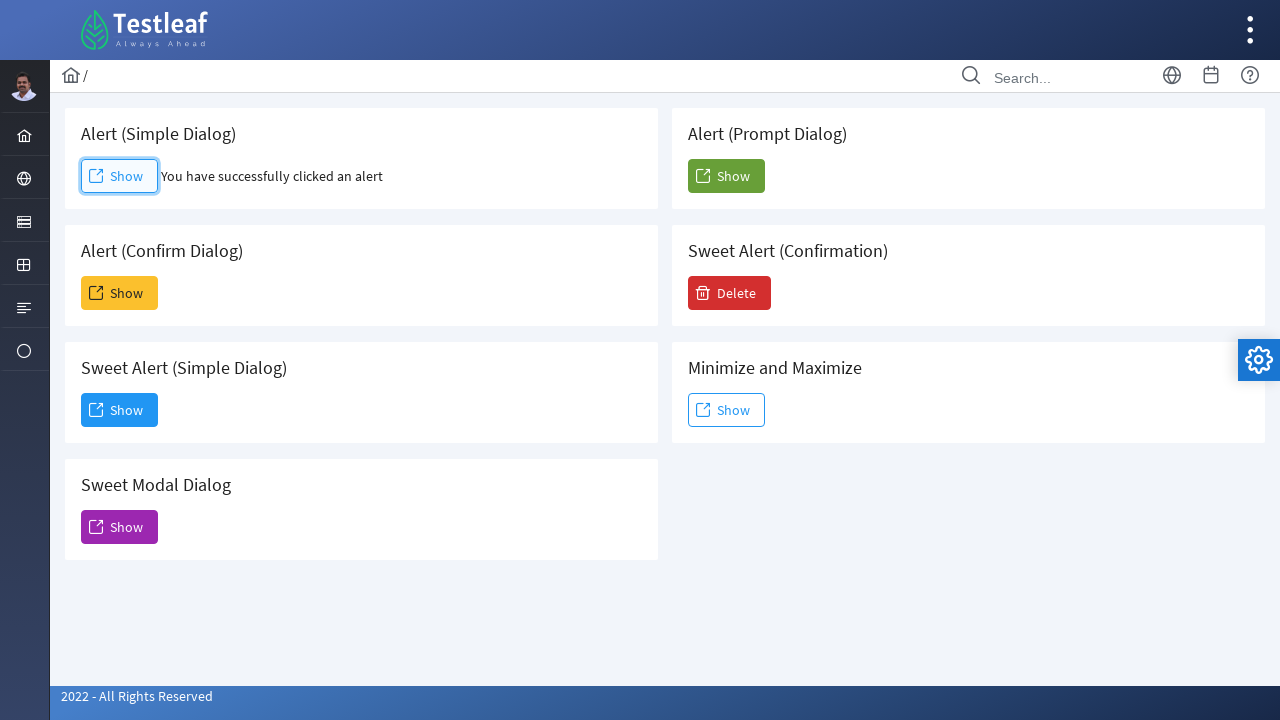

Clicked button to trigger confirm dialog at (120, 293) on (//h5[contains(text(),' Alert (Simple Dialog)')]/following::span)[5]
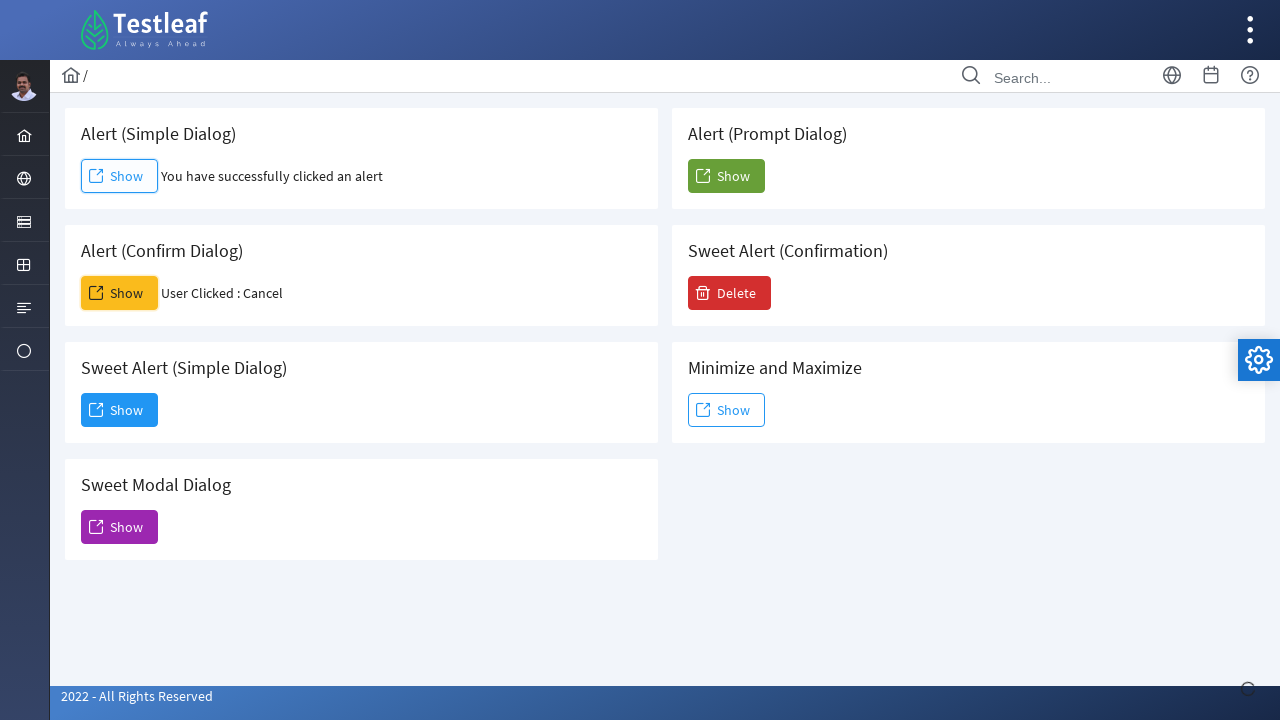

Result text element loaded
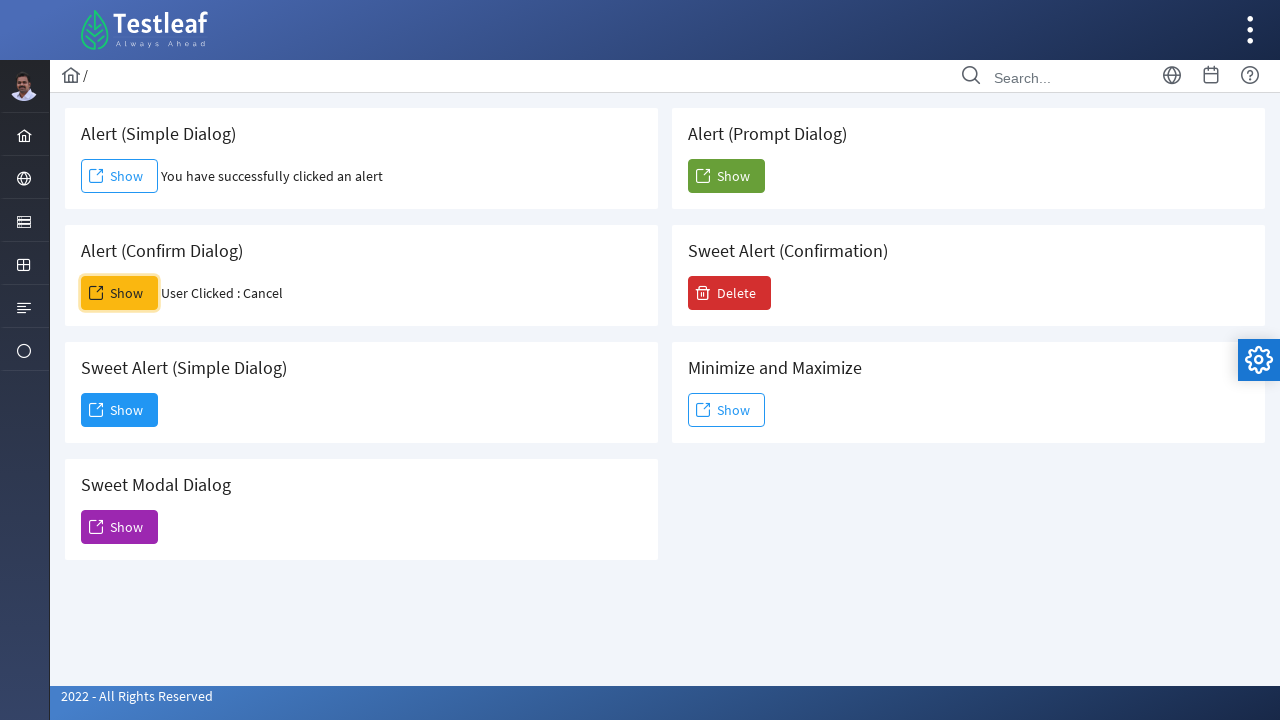

Retrieved result text: 'User Clicked : Cancel'
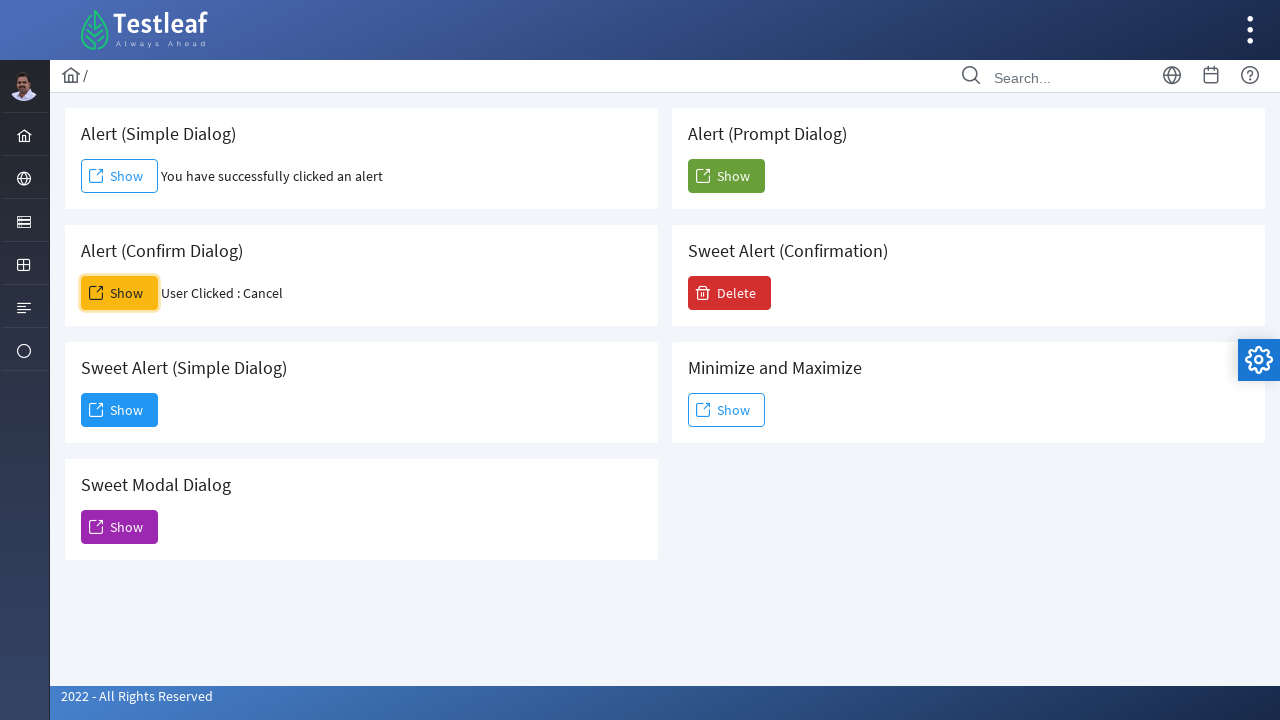

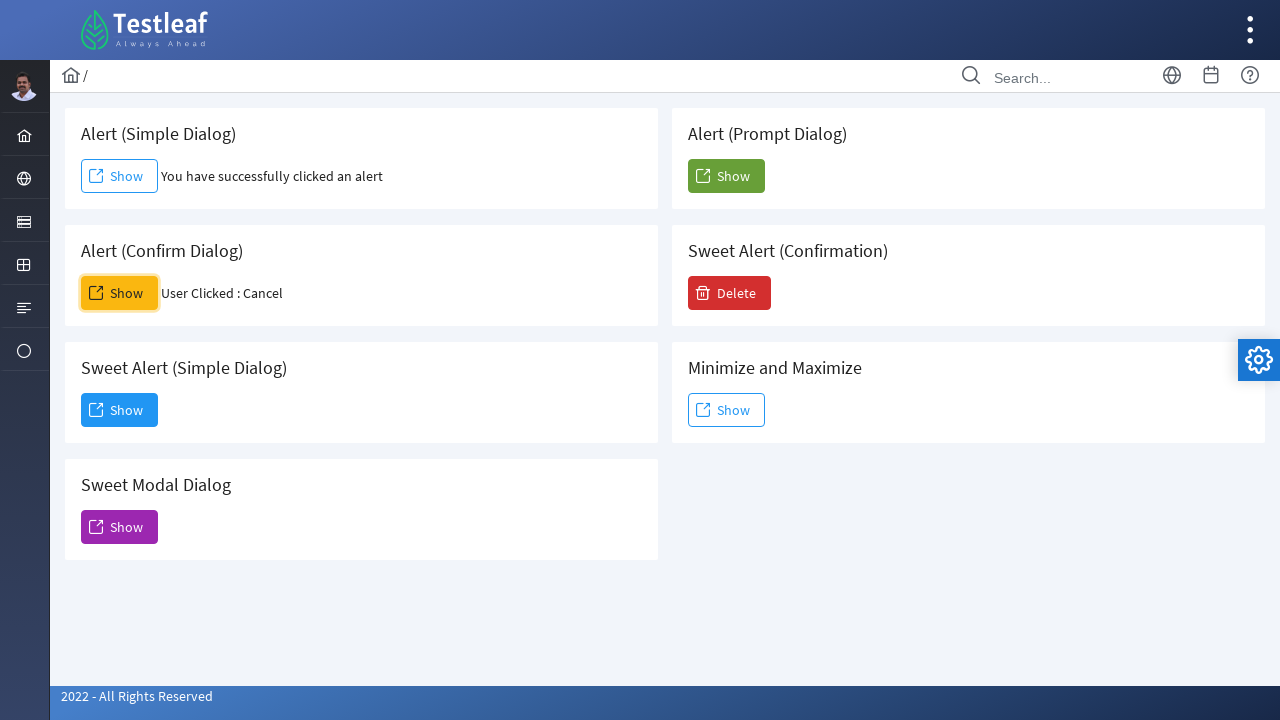